Tests tooltip on button by hovering and verifying tooltip text appears

Starting URL: https://demoqa.com/tool-tips

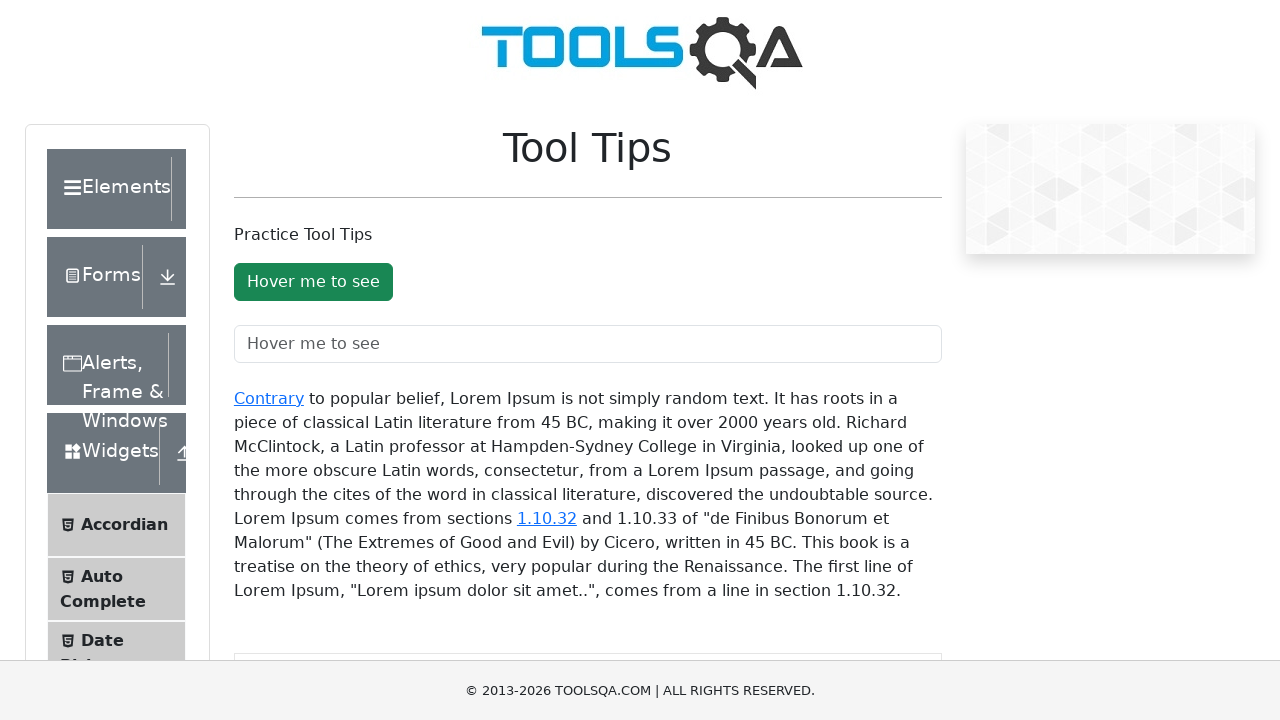

Hovered over the tooltip button at (313, 282) on #toolTipButton
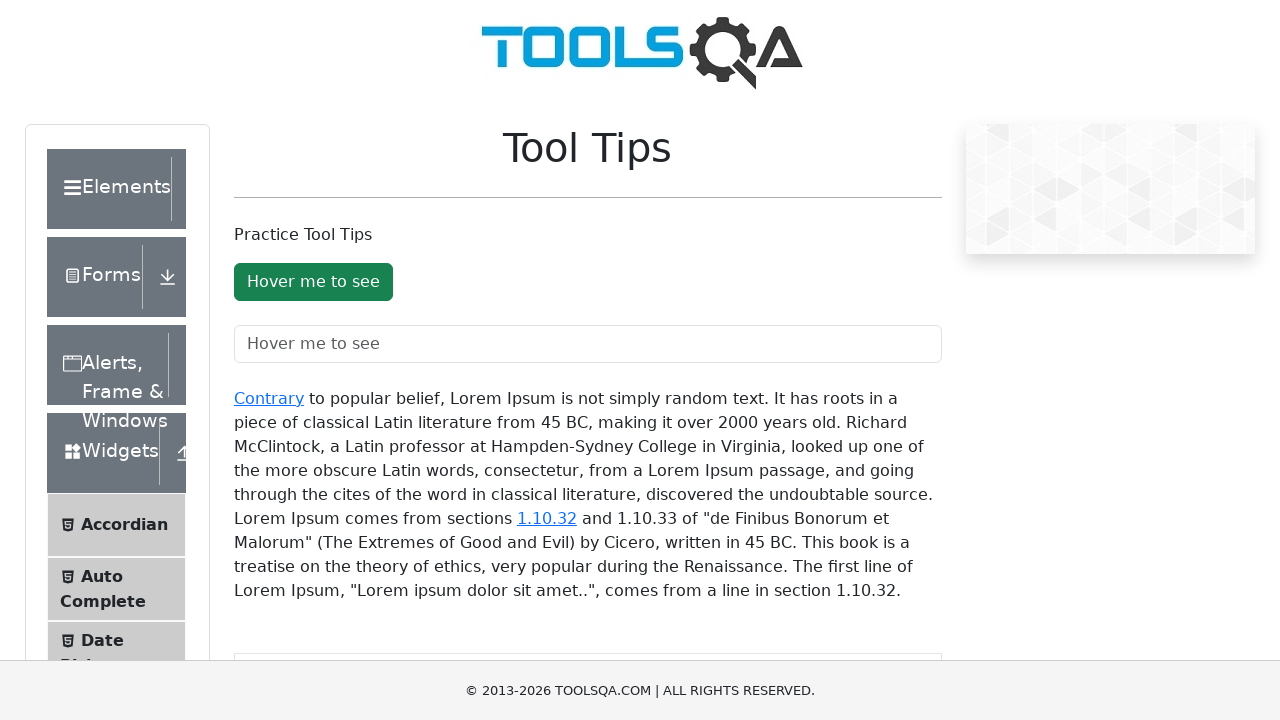

Tooltip text 'You hovered over the Button' appeared
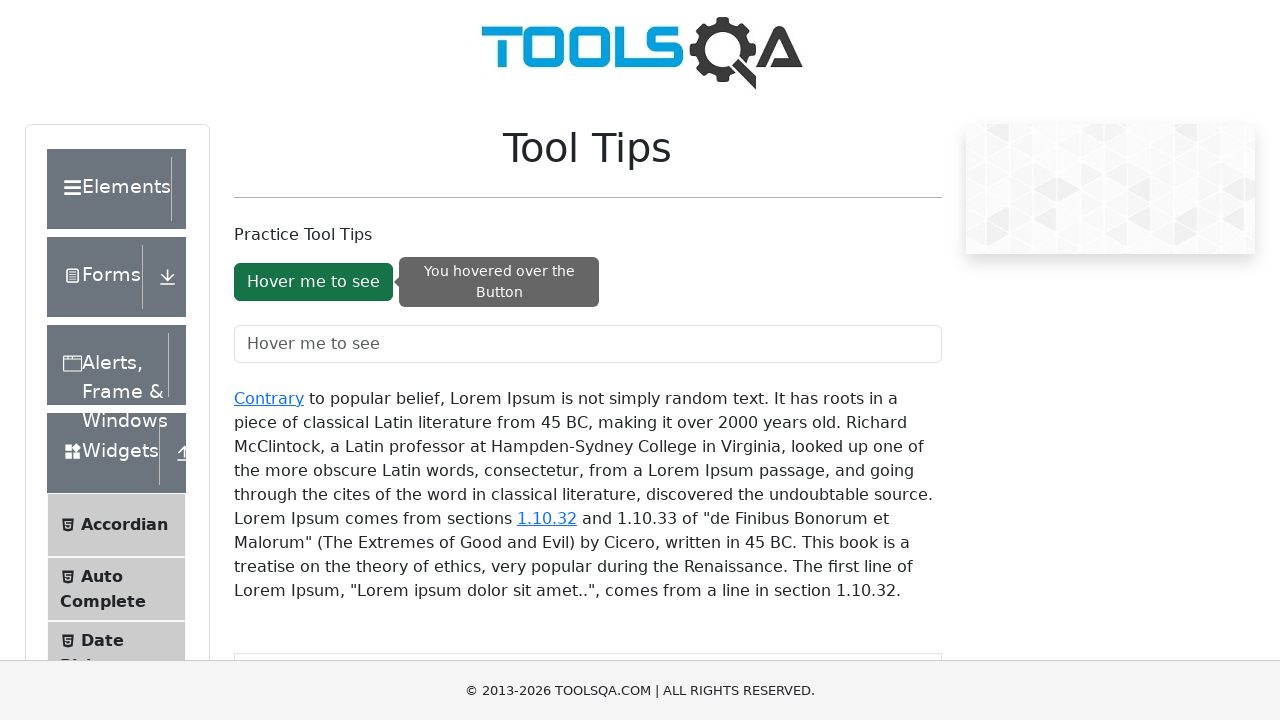

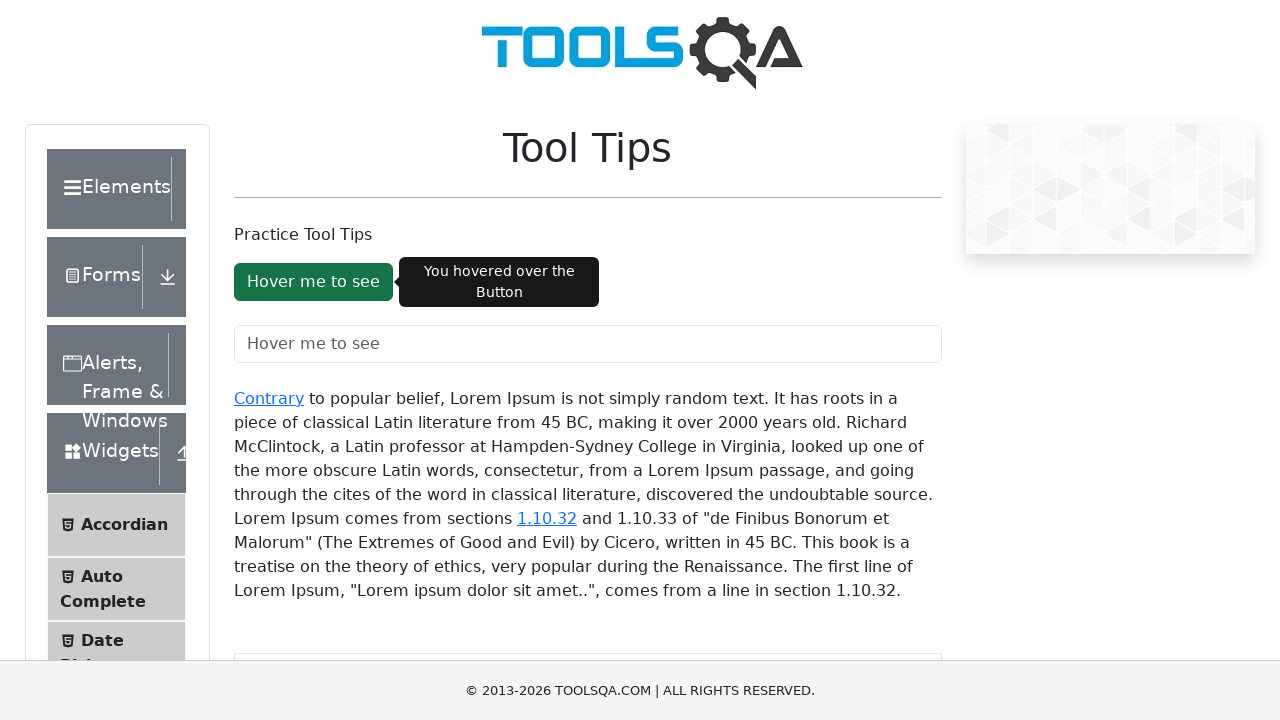